Searches for a specific class on ASU's course catalog by selecting a term from a dropdown, entering a class number in the search box, and clicking the search button to view results.

Starting URL: https://catalog.apps.asu.edu/catalog/classes

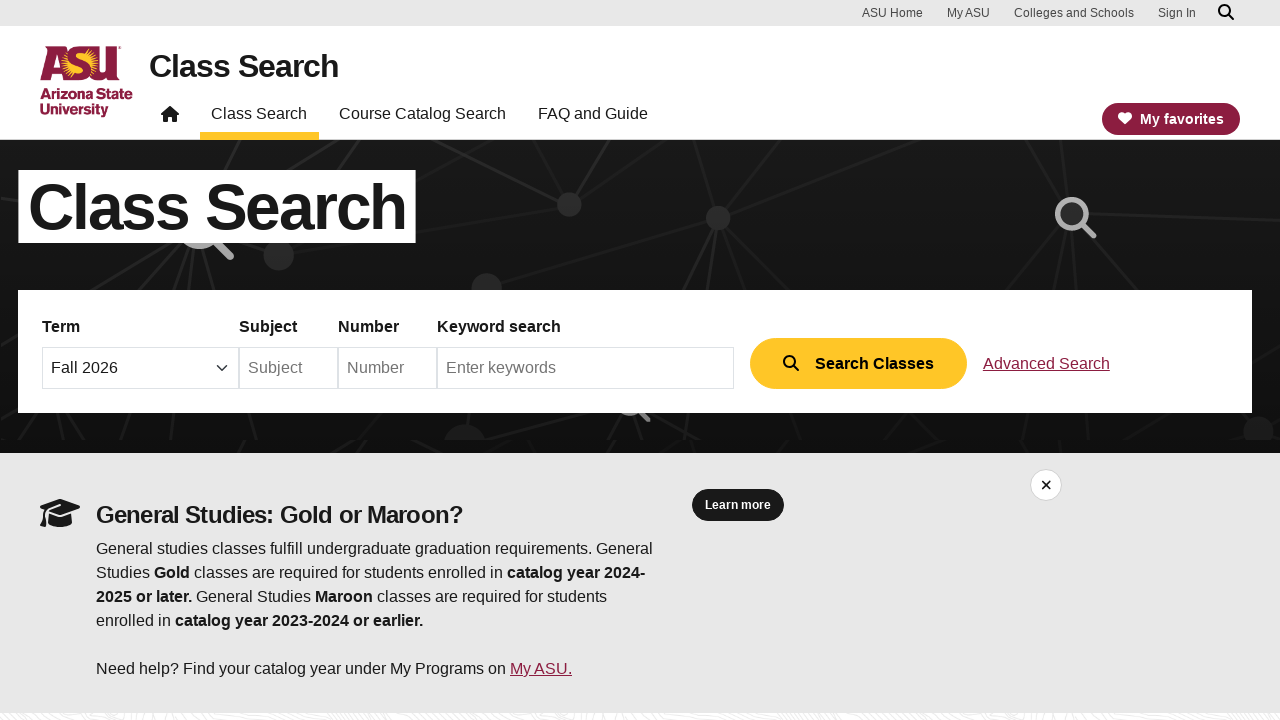

Term dropdown became visible
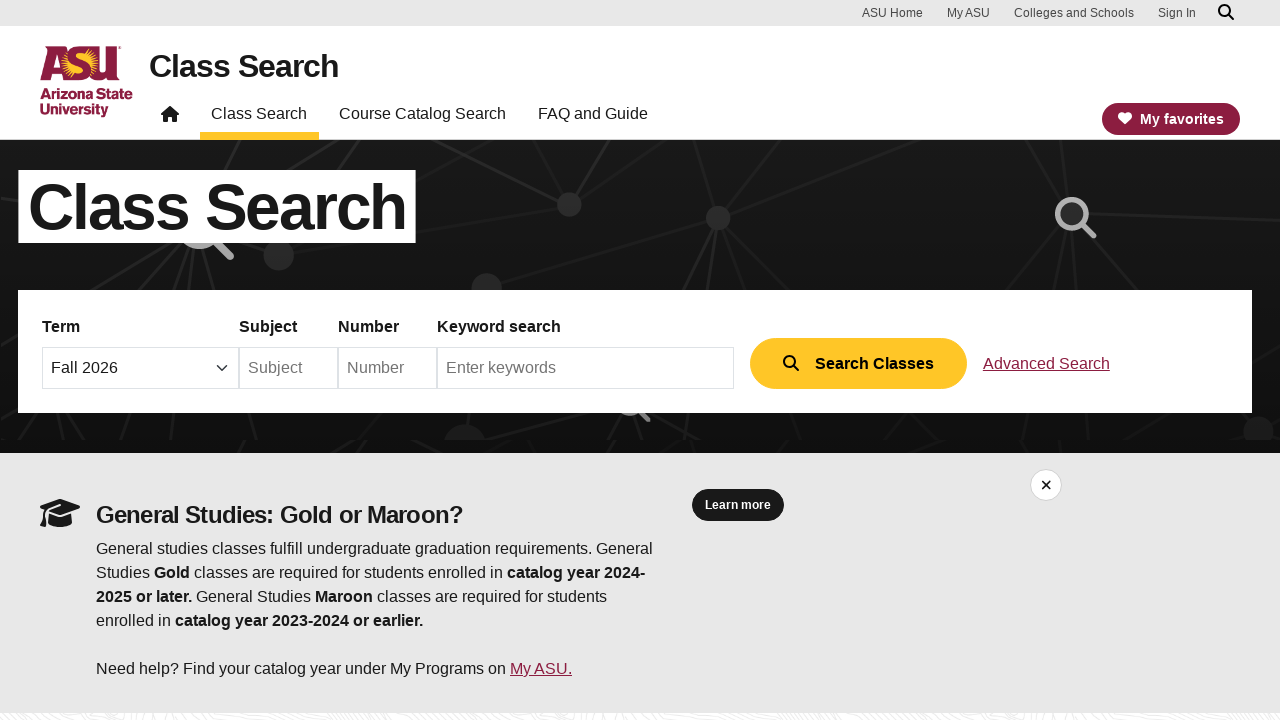

Selected 'Spring 2025' from term dropdown on #term
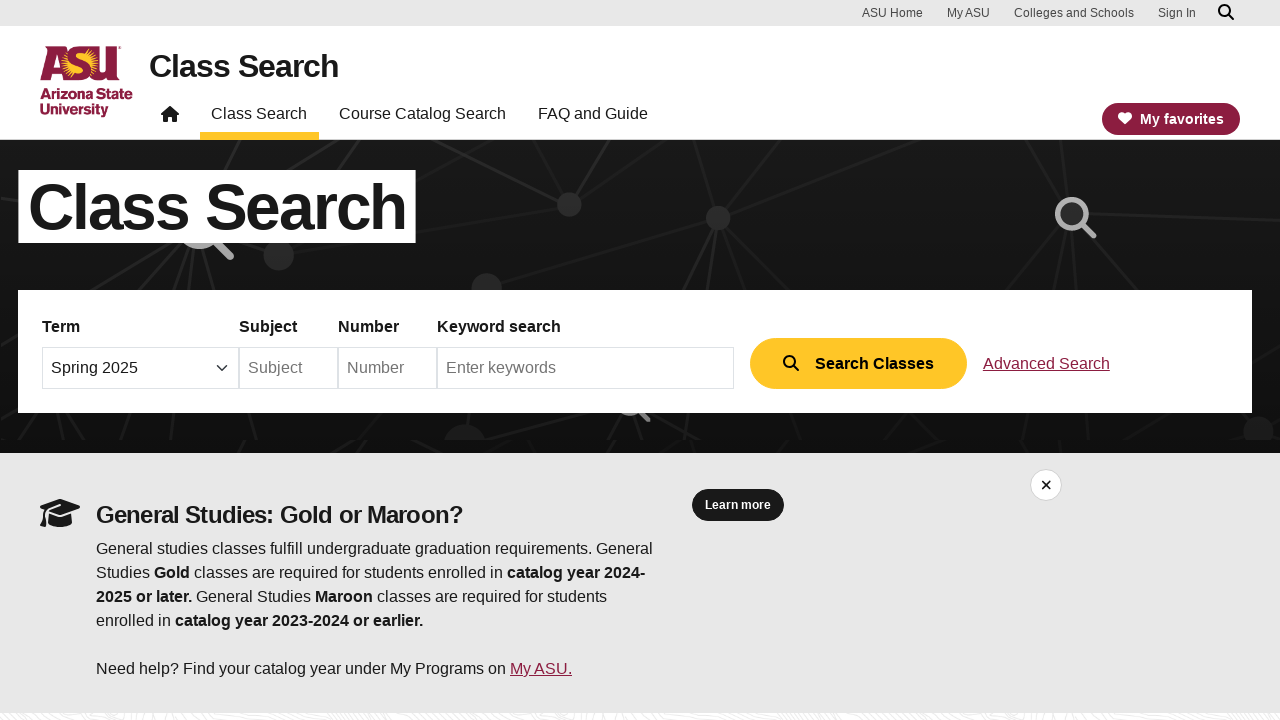

Search box became visible
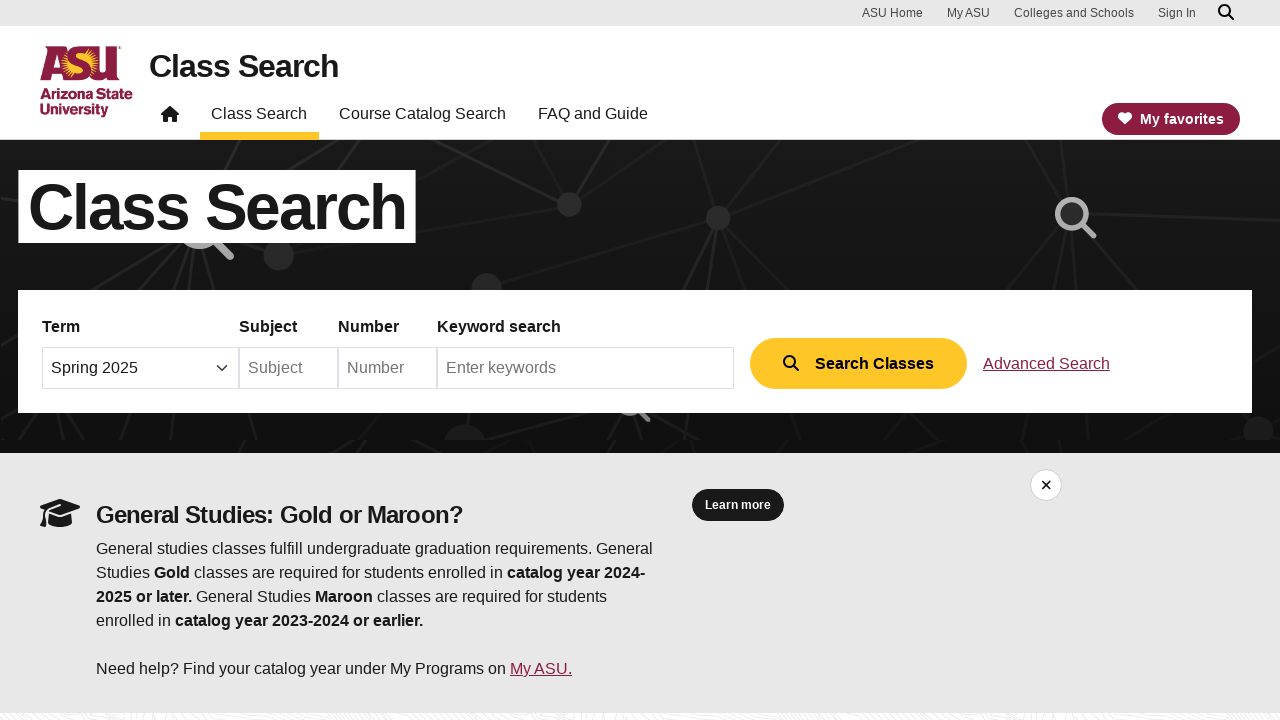

Entered class number '45821' in search box on #keyword
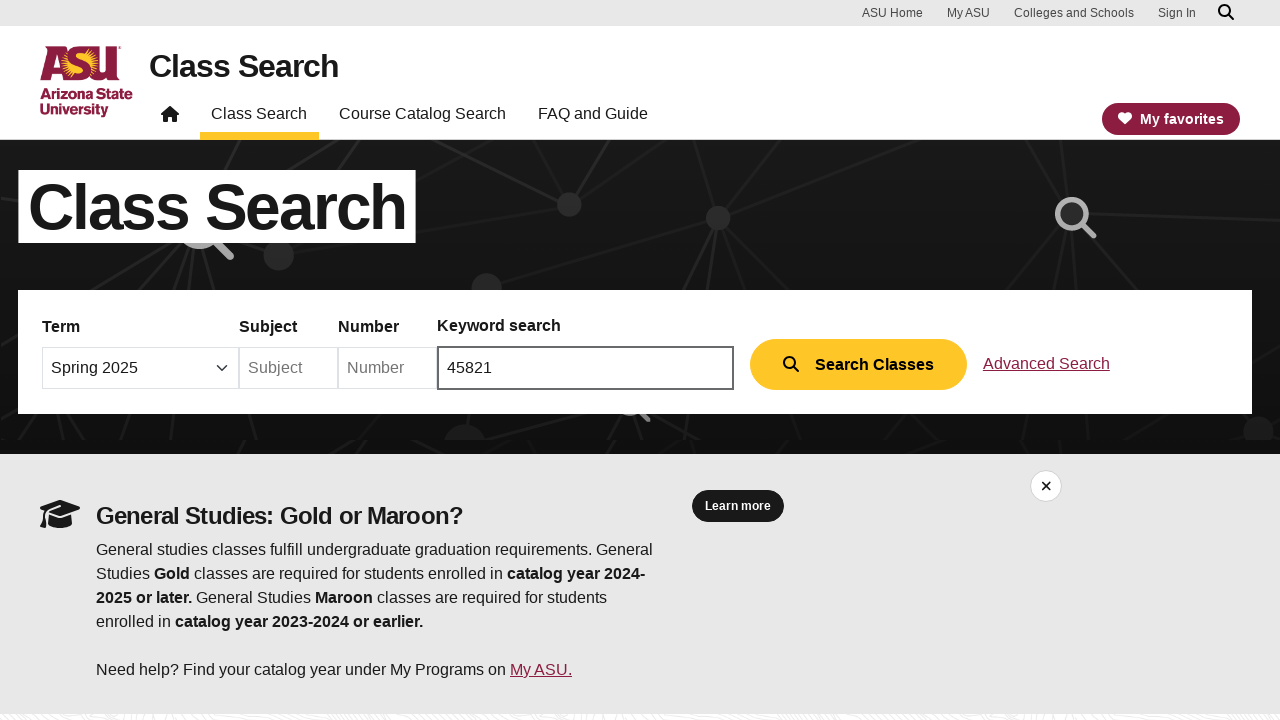

Clicked search button to find class at (858, 364) on #search-button
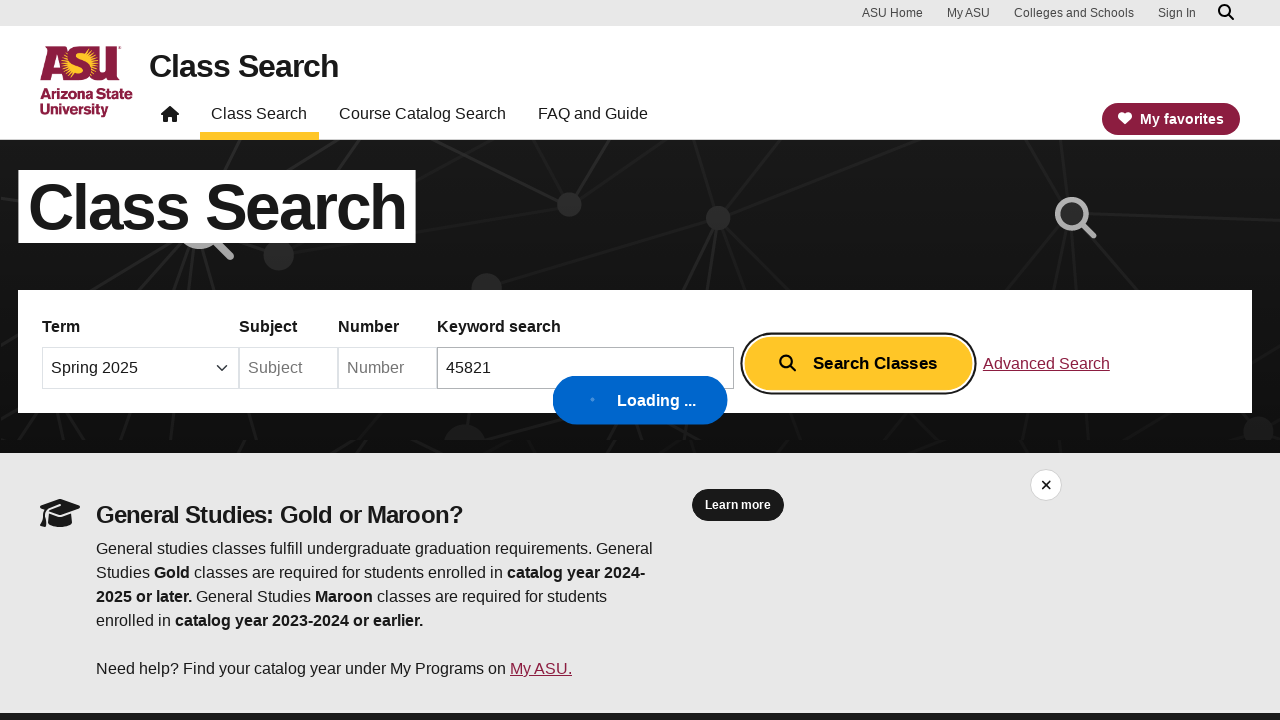

Search results loaded successfully
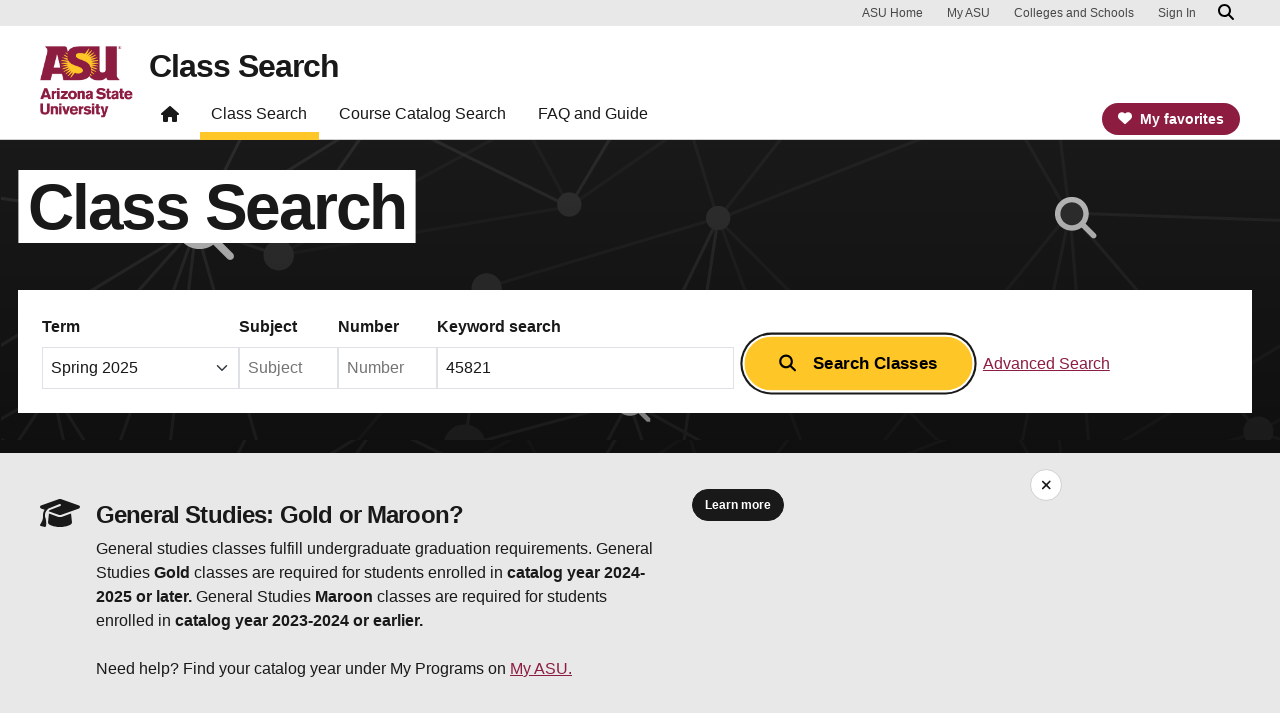

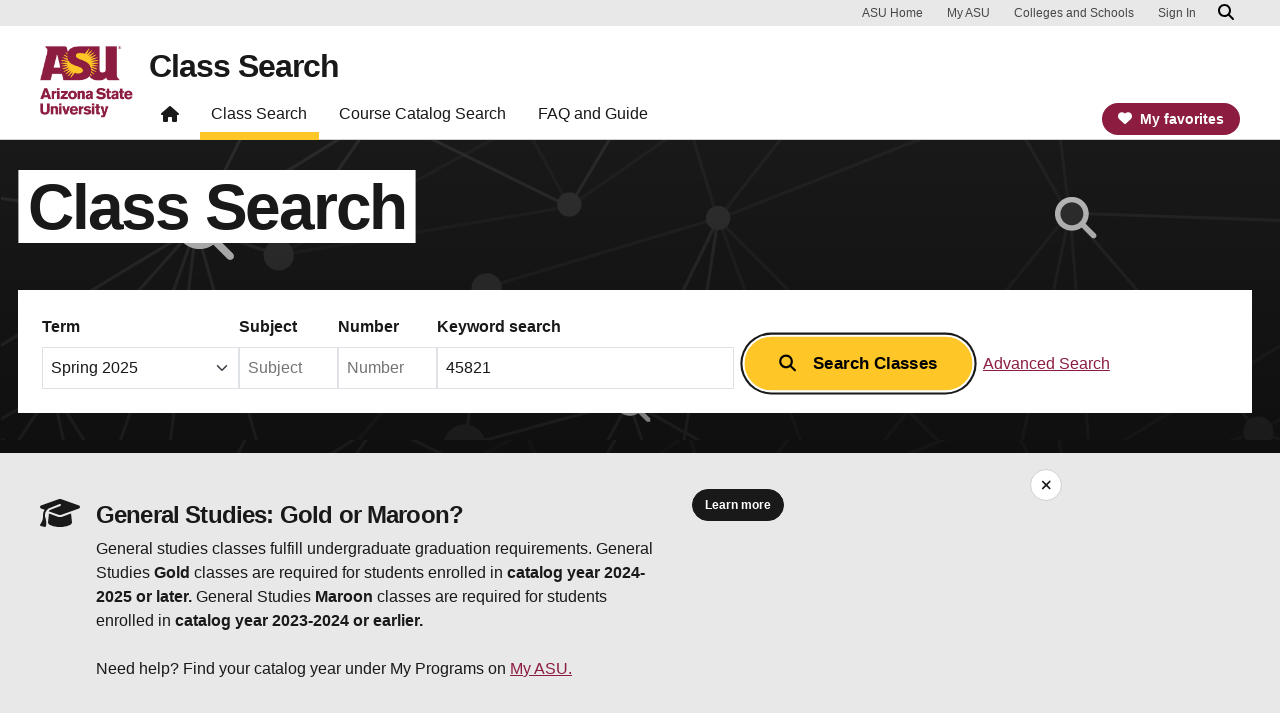